Tests a practice form submission by filling in name, email, password fields, selecting options from dropdown and radio buttons, and submitting the form to verify success message.

Starting URL: https://rahulshettyacademy.com/angularpractice/

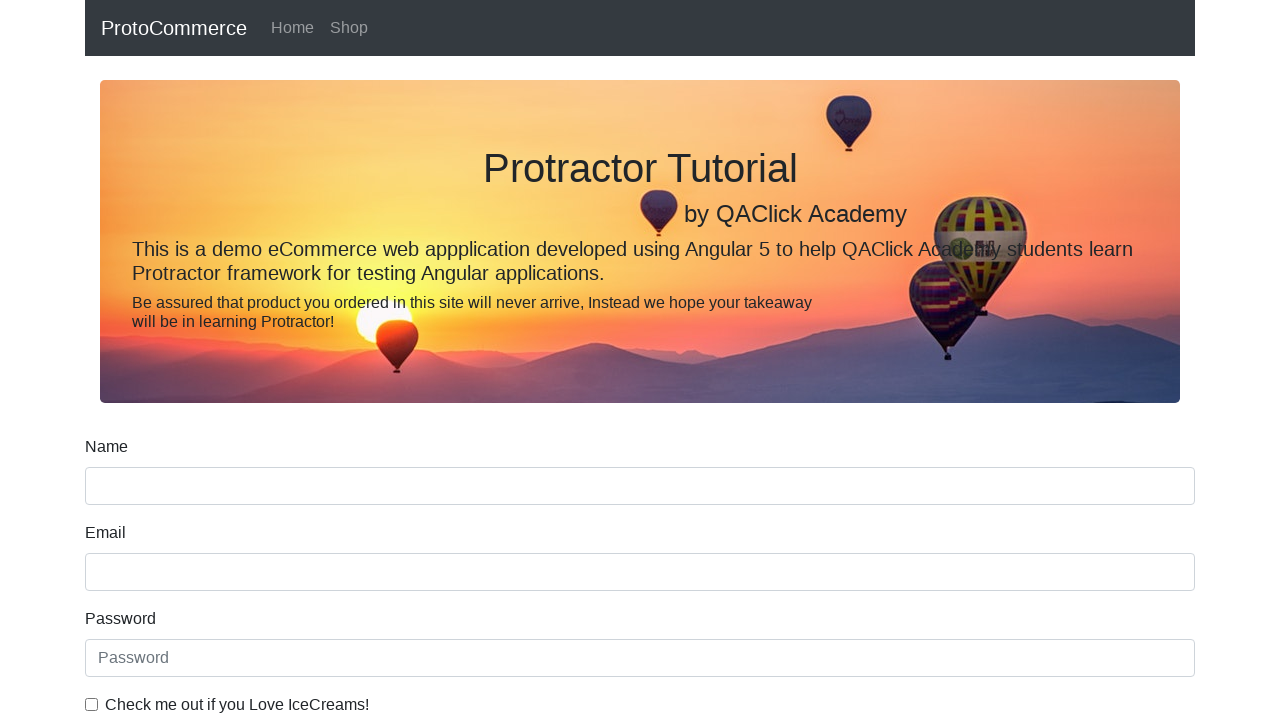

Filled name field with 'ashutoshh' on input[name='name']
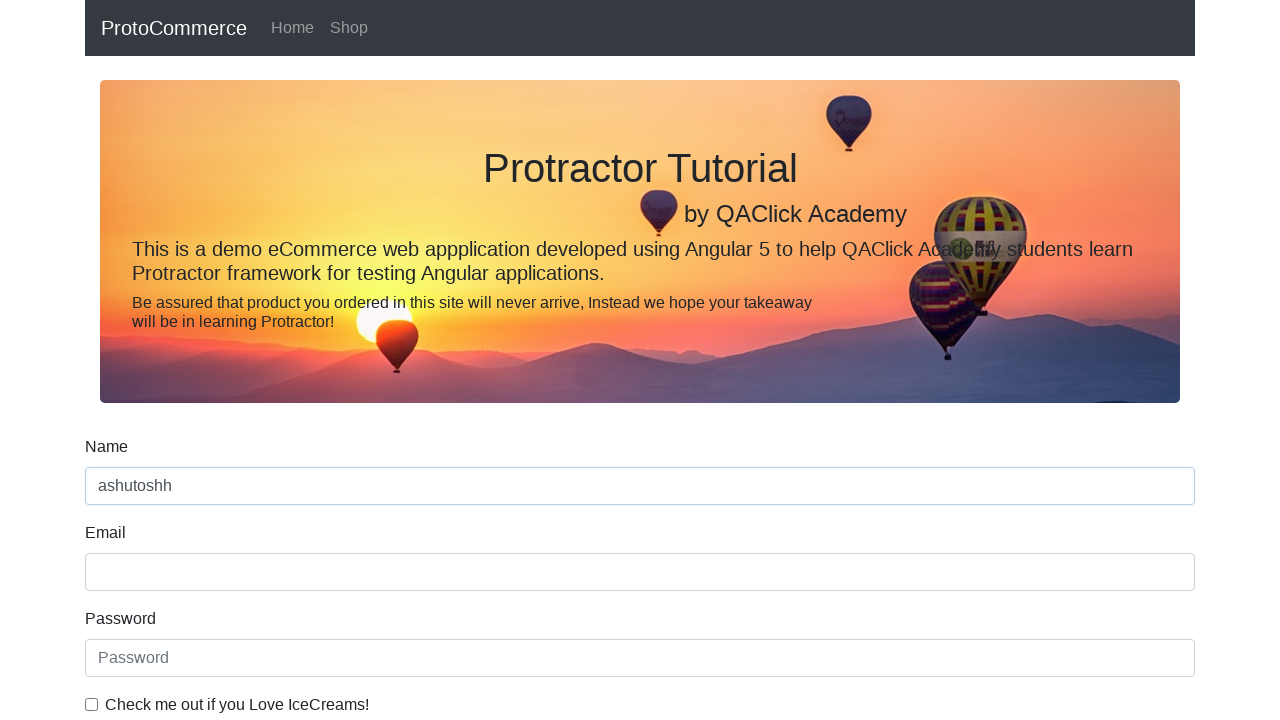

Filled email field with 'ashutoshh@linux.com' on input[name='email']
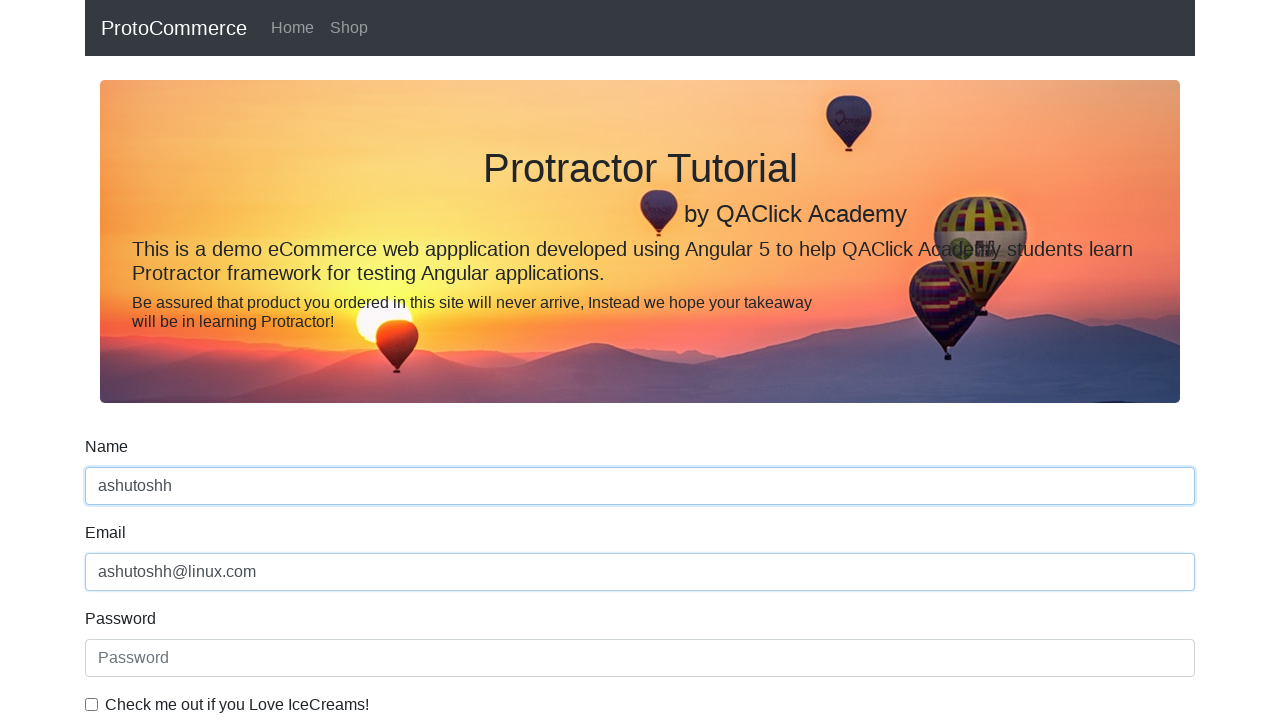

Filled password field with 'HelloCloud@123' on #exampleInputPassword1
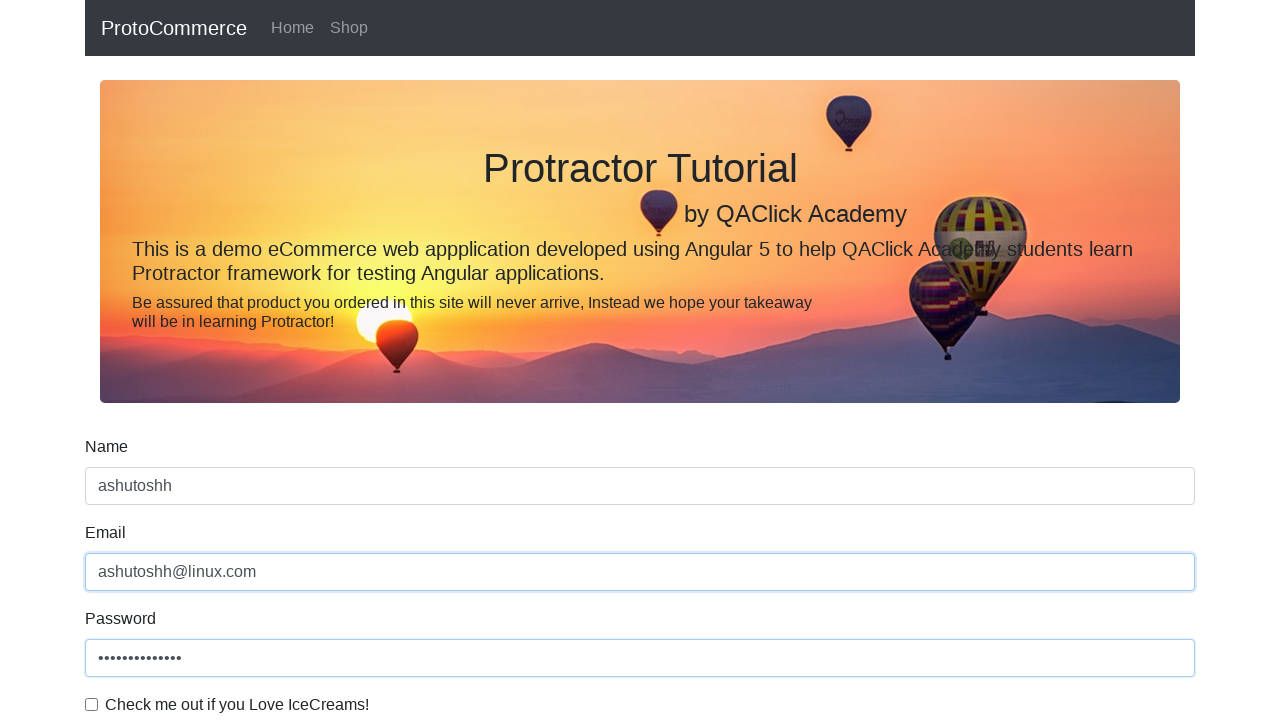

Clicked checkbox to agree to terms at (92, 704) on #exampleCheck1
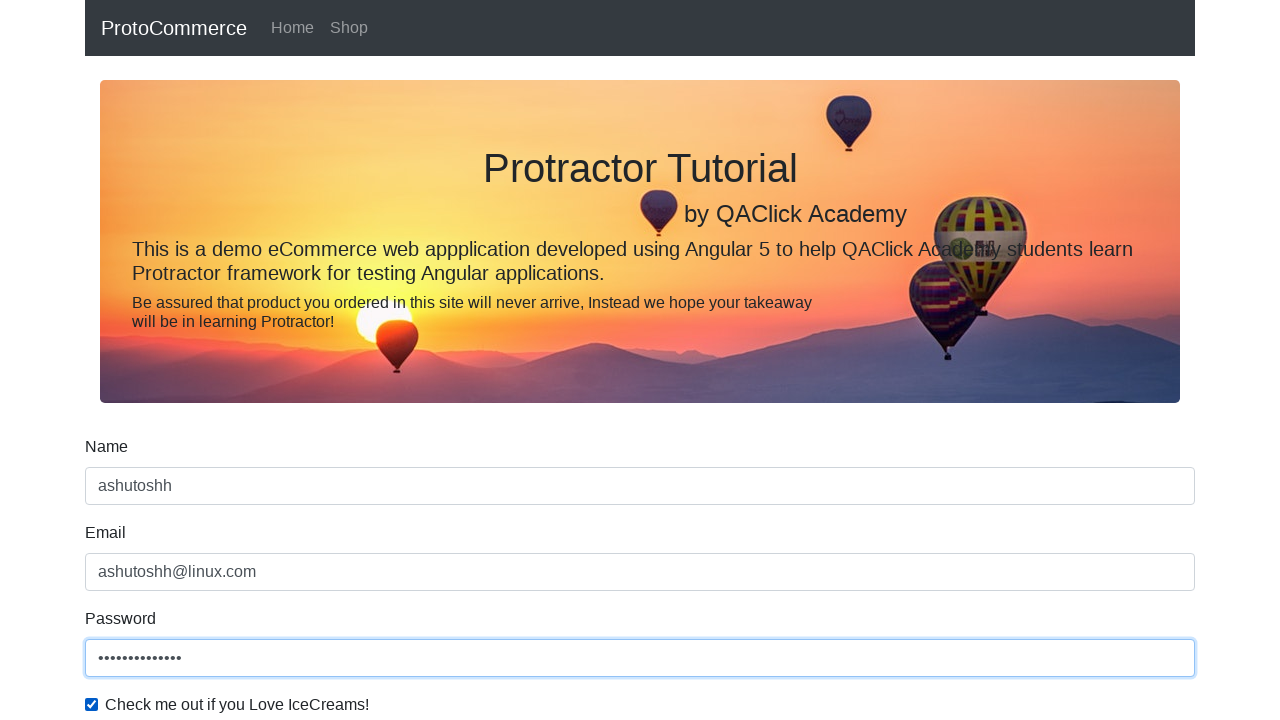

Selected option from dropdown (index 1) on #exampleFormControlSelect1
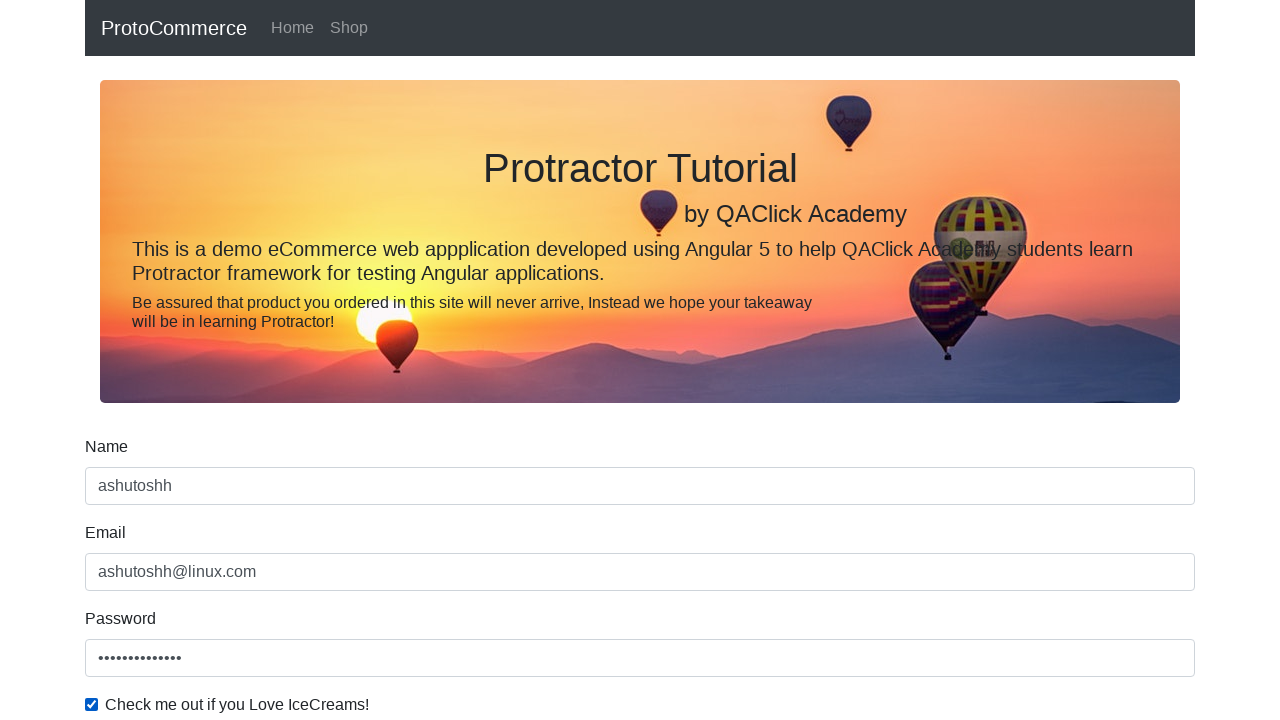

Clicked radio button option at (238, 360) on #inlineRadio1
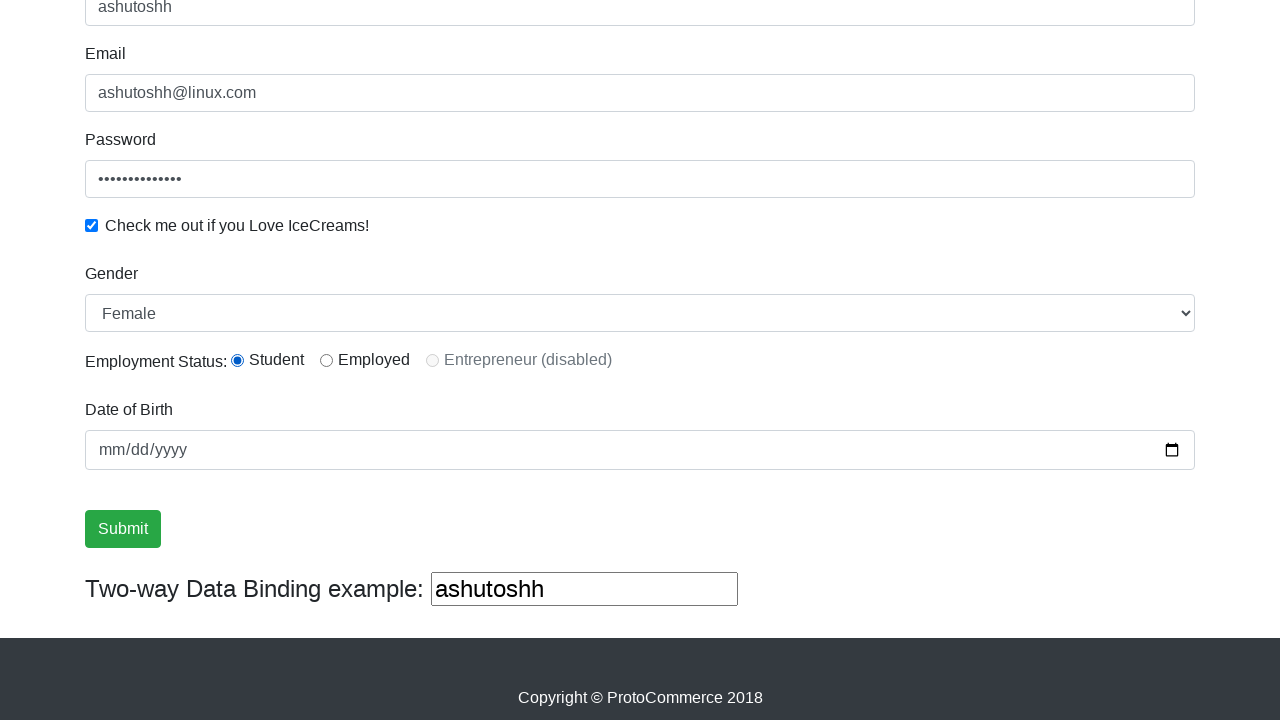

Clicked submit button to submit form at (123, 529) on input[type='submit']
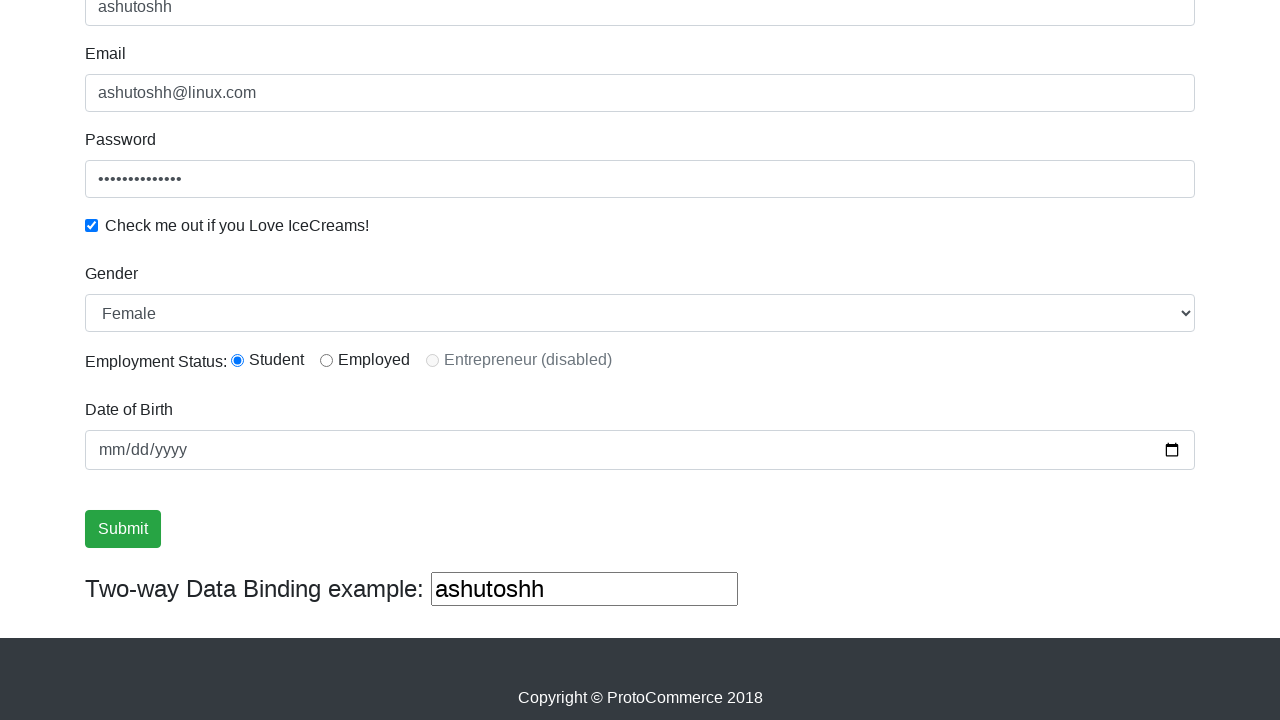

Success message appeared confirming form submission
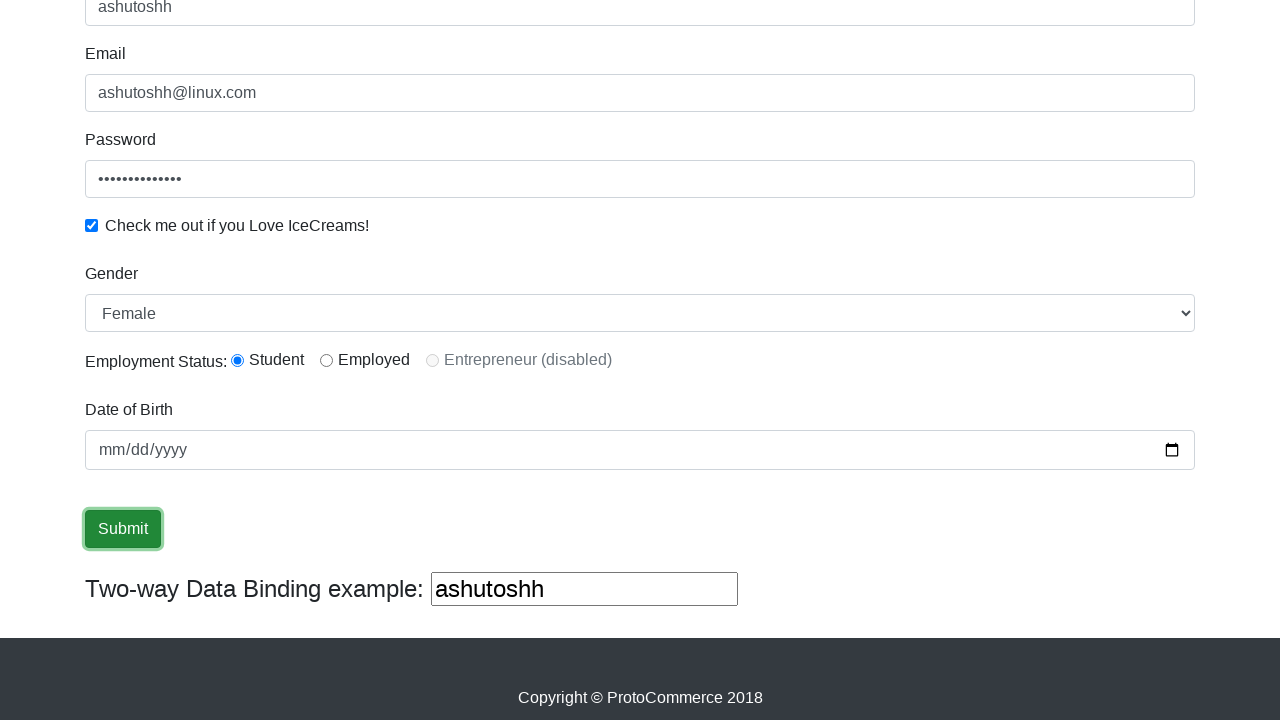

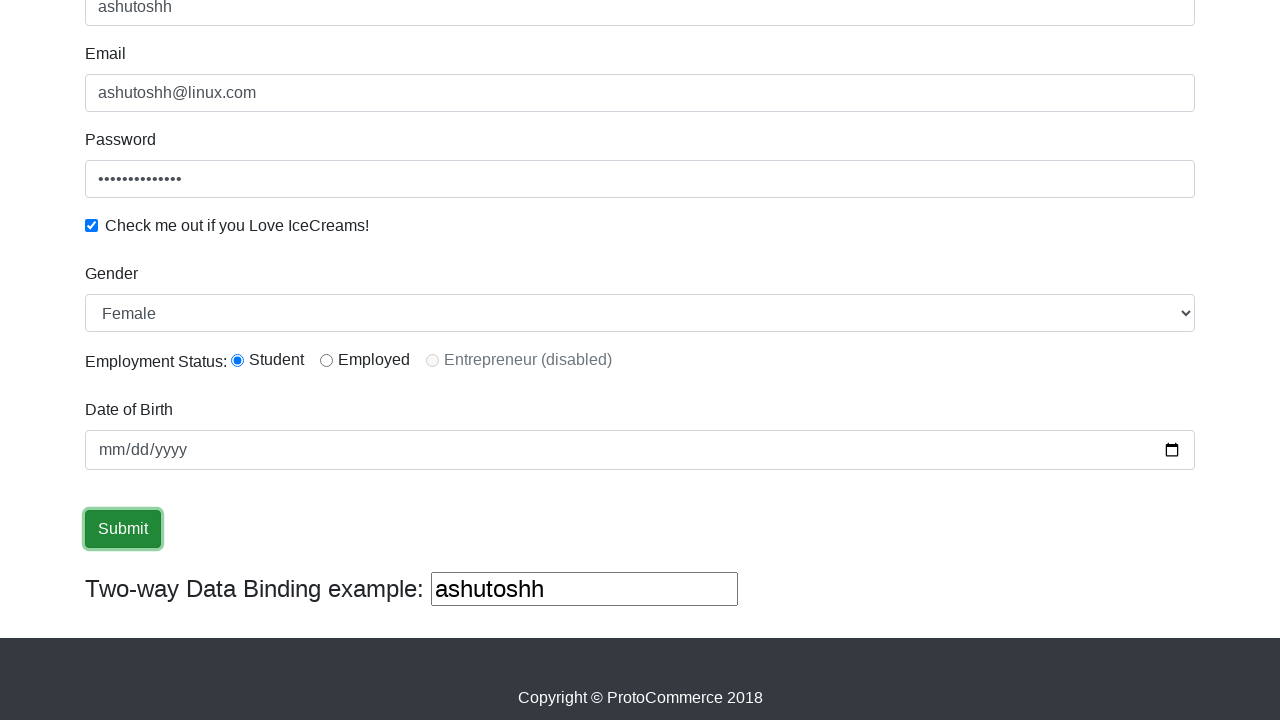